Navigates to Gmail homepage and verifies the current URL by retrieving it. This is a basic navigation verification test.

Starting URL: https://www.gmail.com

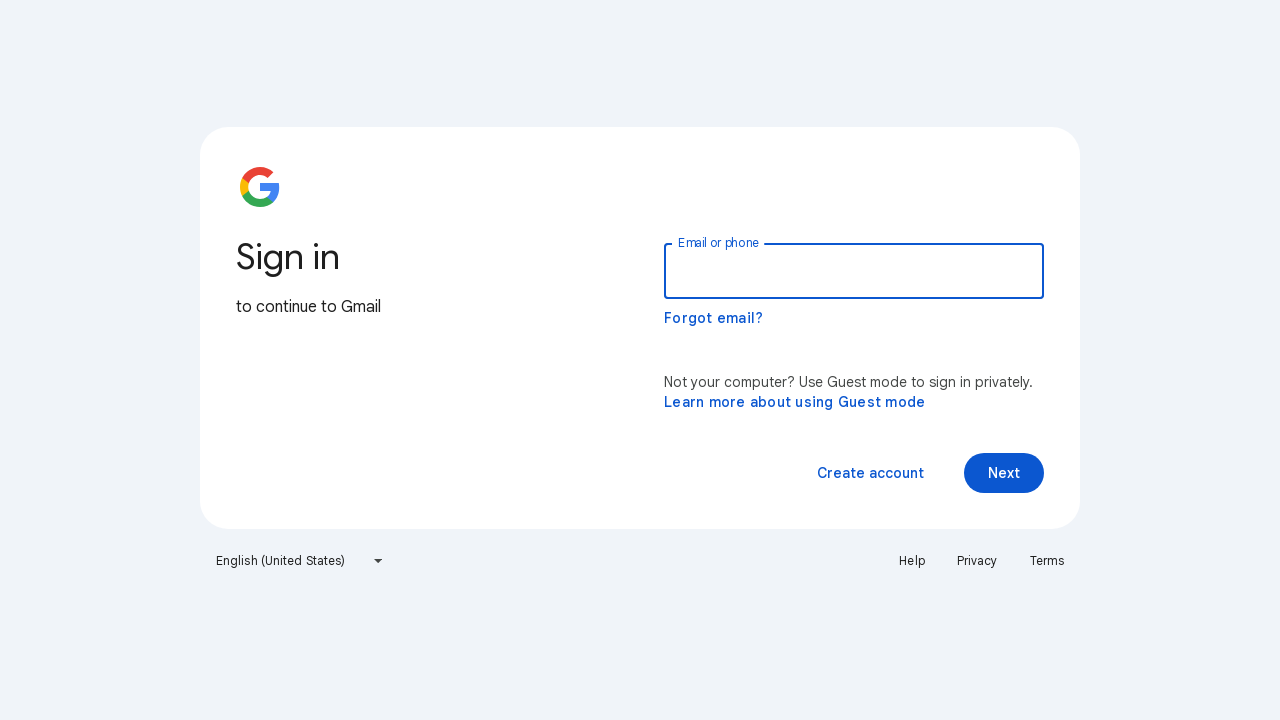

Navigated to Gmail homepage
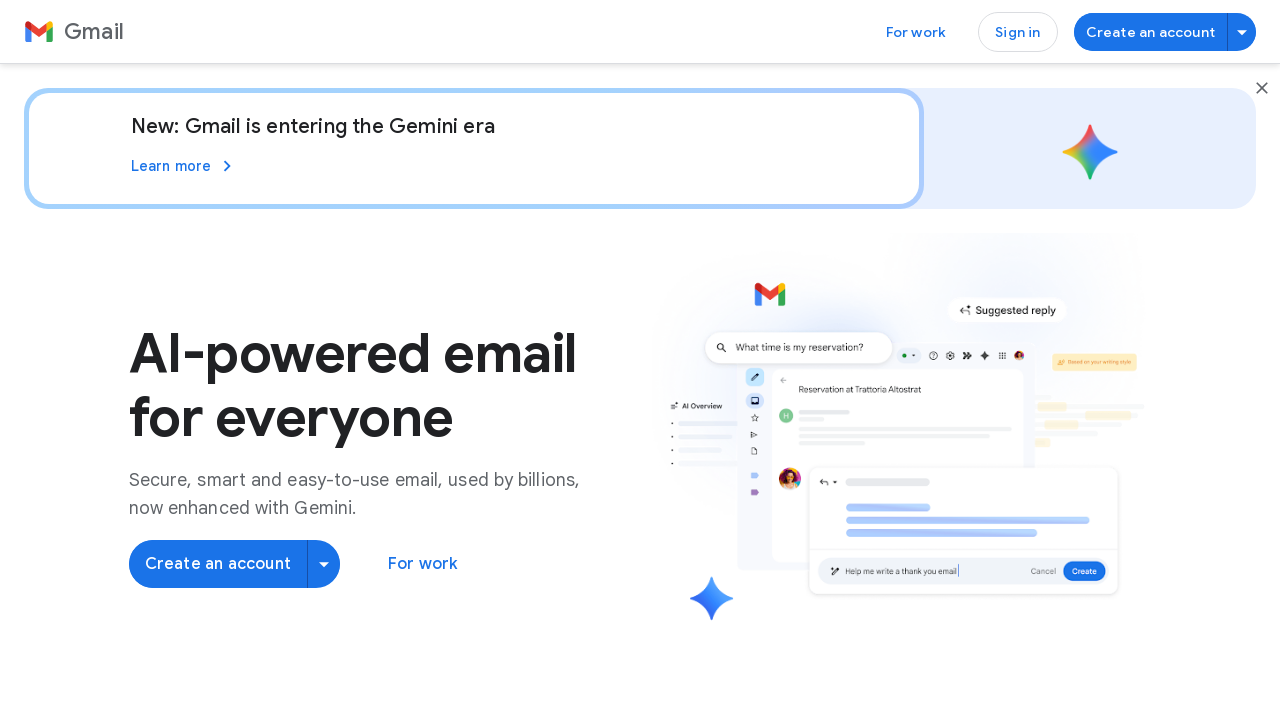

Retrieved current URL: https://workspace.google.com/intl/en-US/gmail/
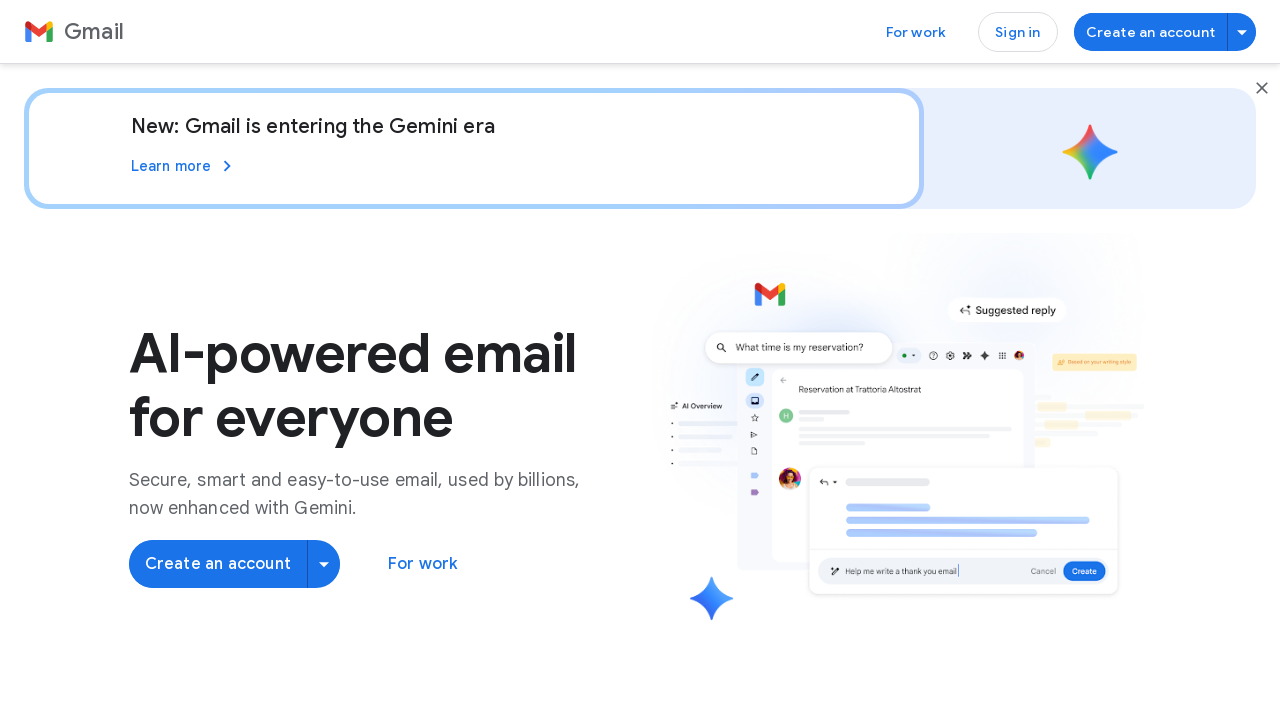

Page fully loaded (DOM content ready)
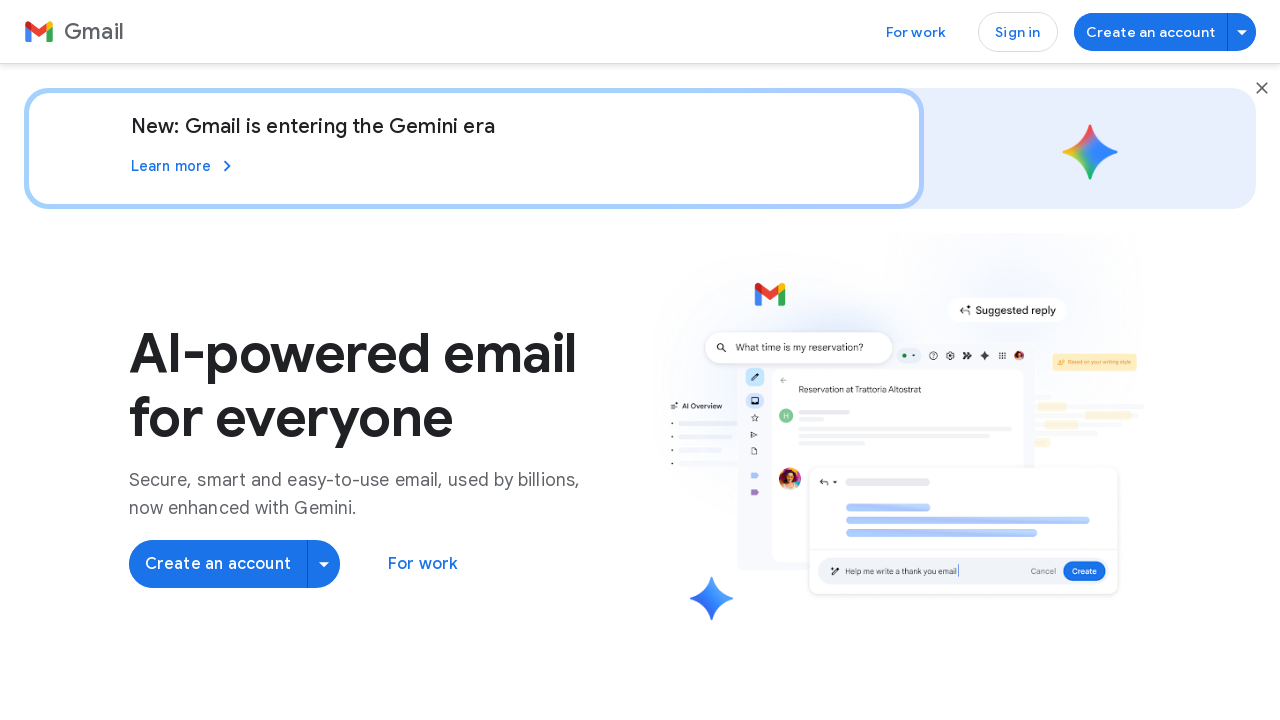

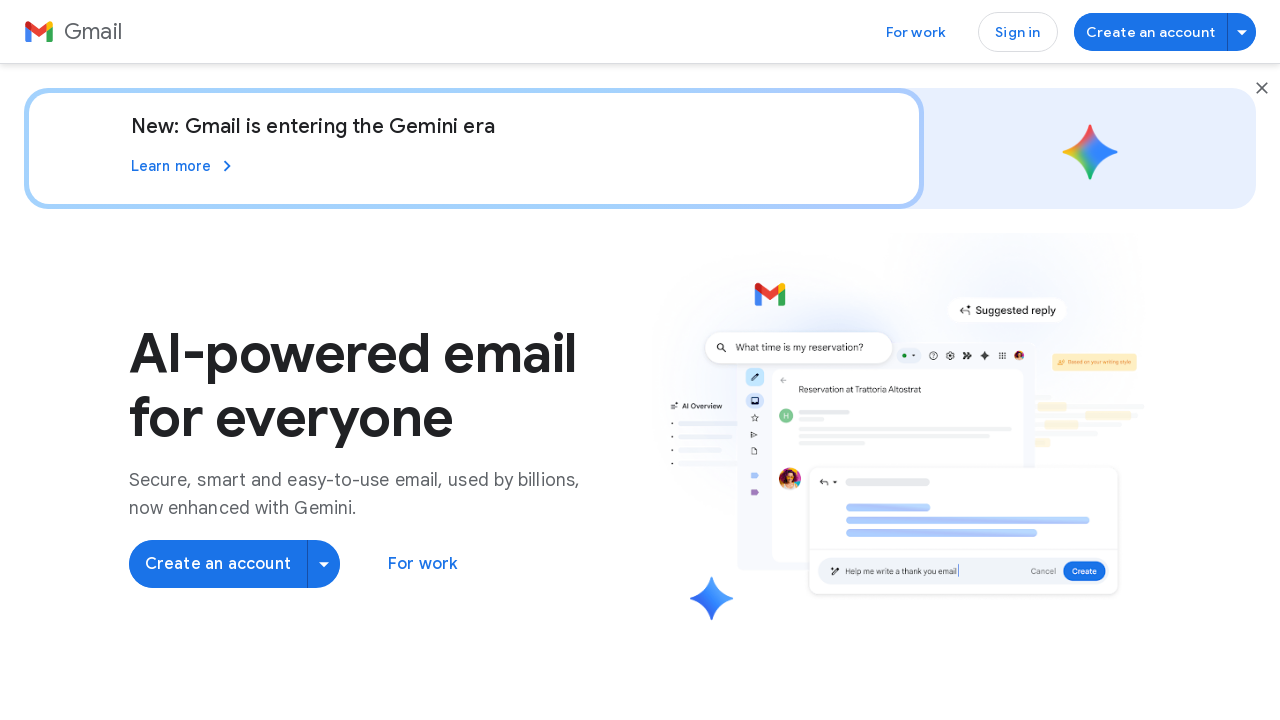